Tests keyboard key presses by navigating to a key press demo page, sending the SPACE key to an element, verifying the result text shows "SPACE", then sending the LEFT arrow key using the Action Builder and verifying the result shows "LEFT".

Starting URL: http://the-internet.herokuapp.com/key_presses

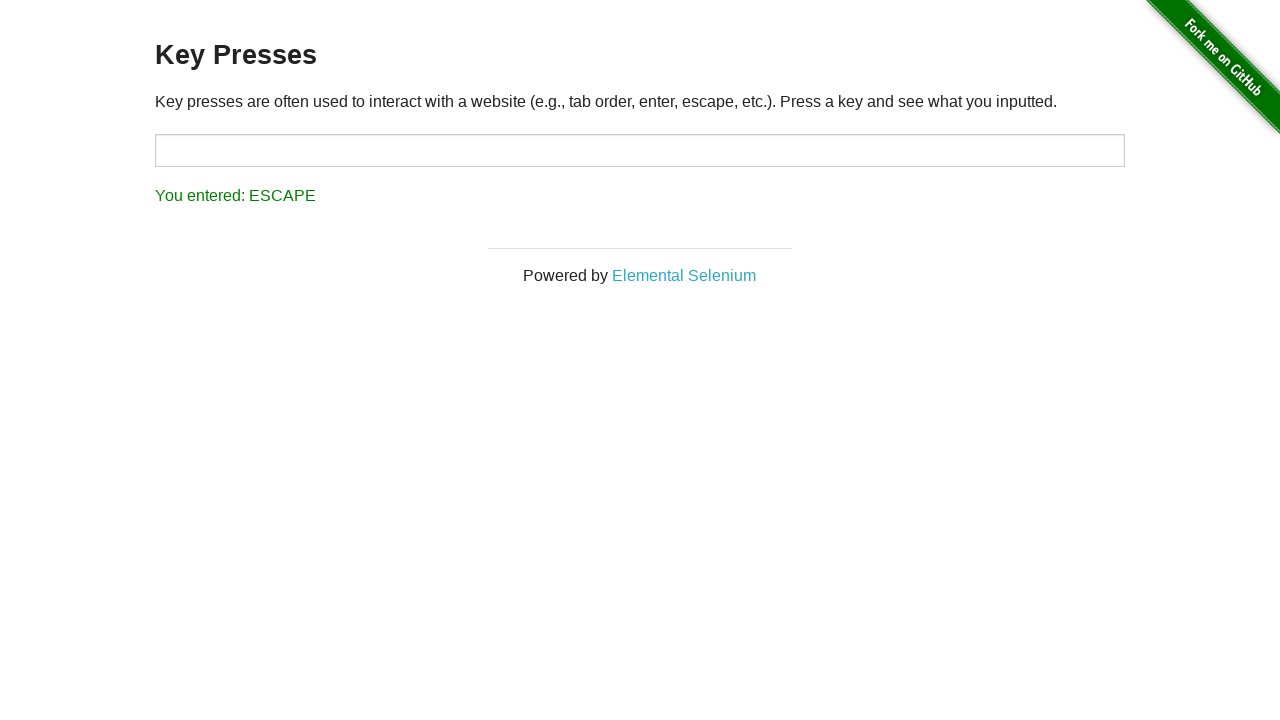

Navigated to key presses demo page
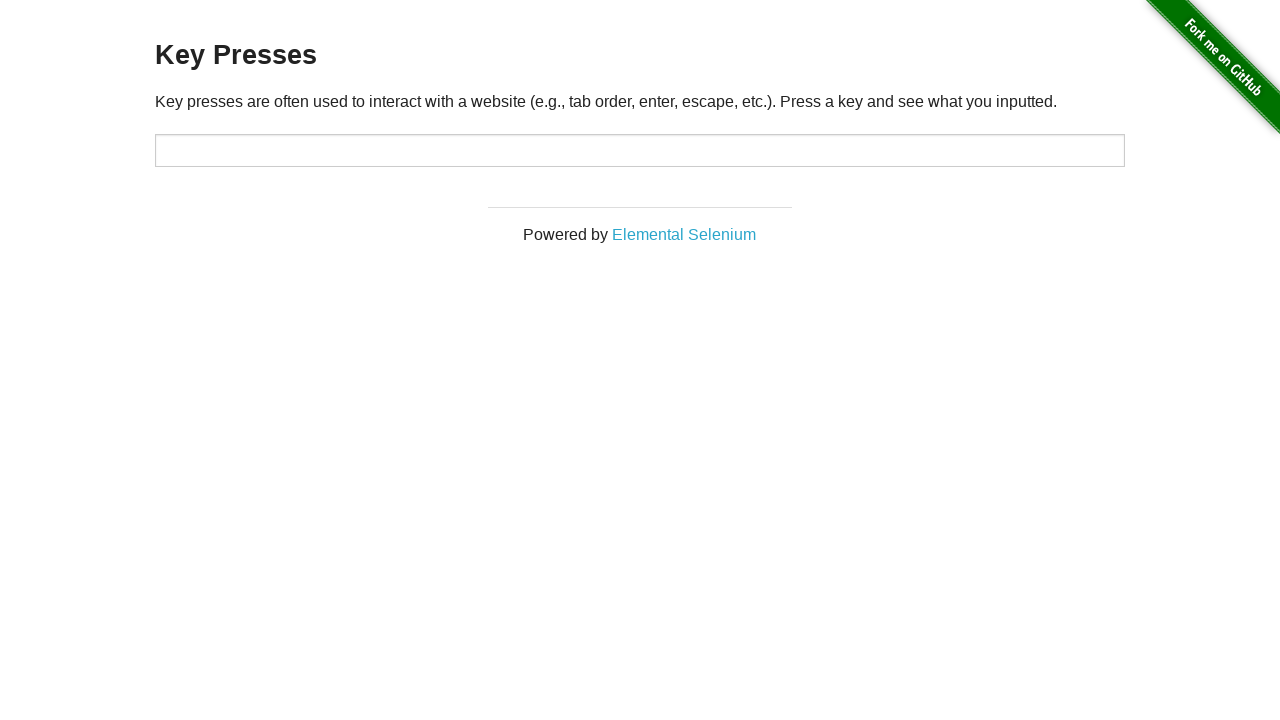

Pressed SPACE key on target element on #target
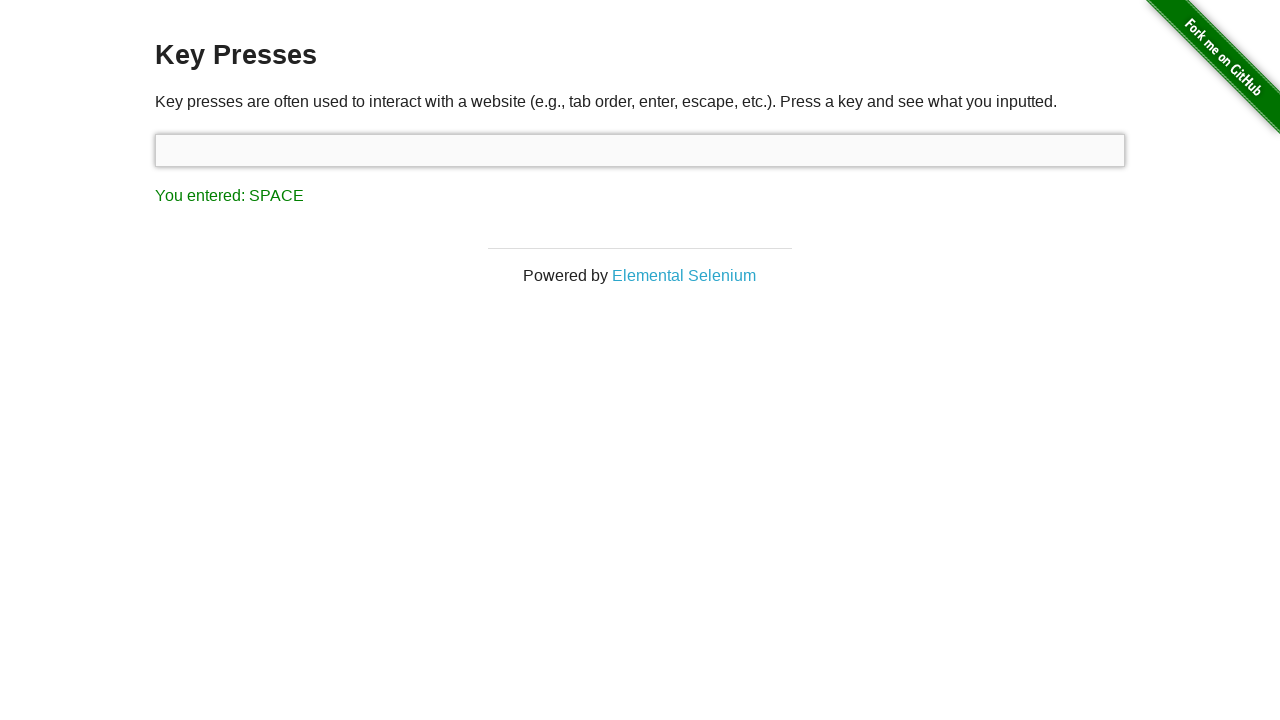

Result element appeared
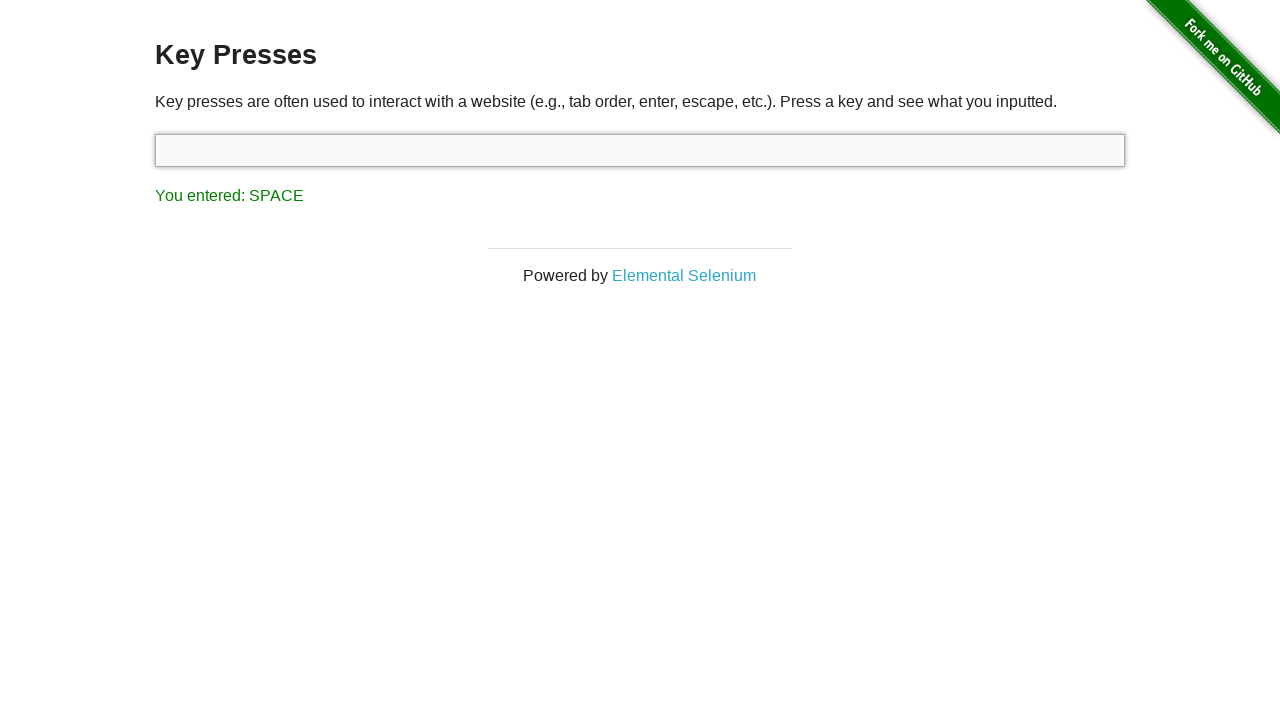

Verified result text shows 'You entered: SPACE'
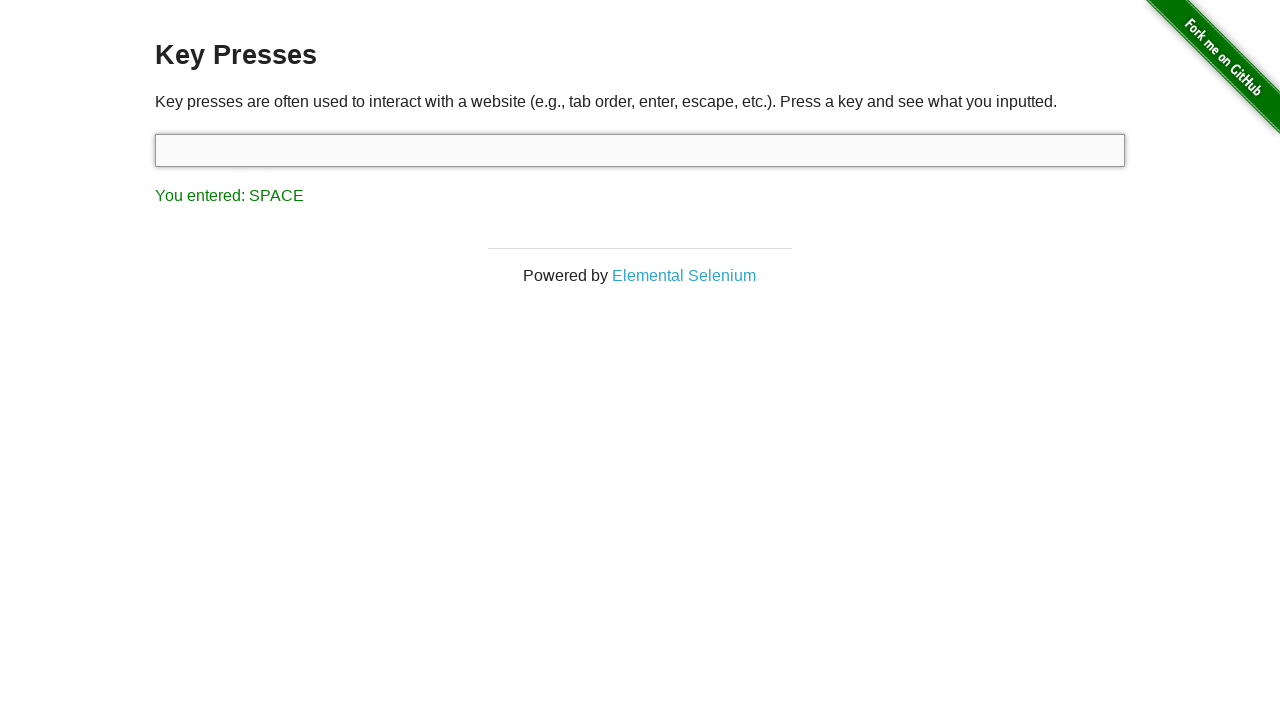

Pressed LEFT arrow key using keyboard
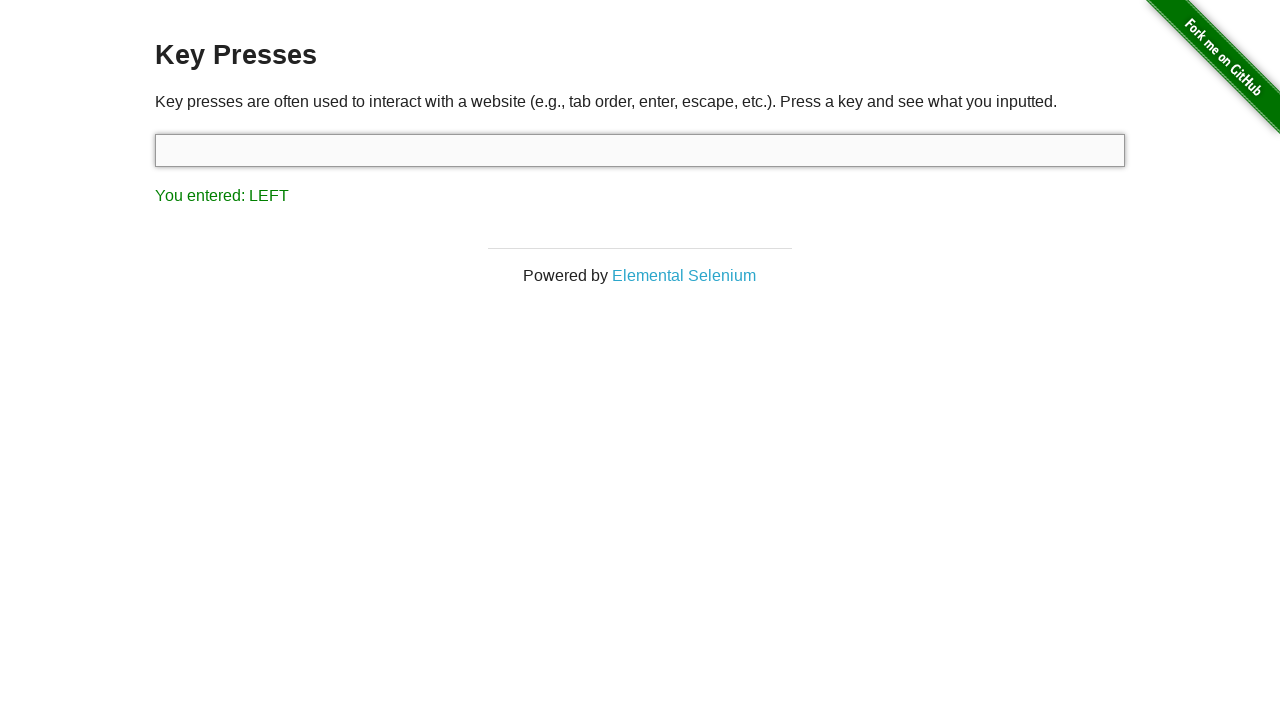

Verified result text shows 'You entered: LEFT'
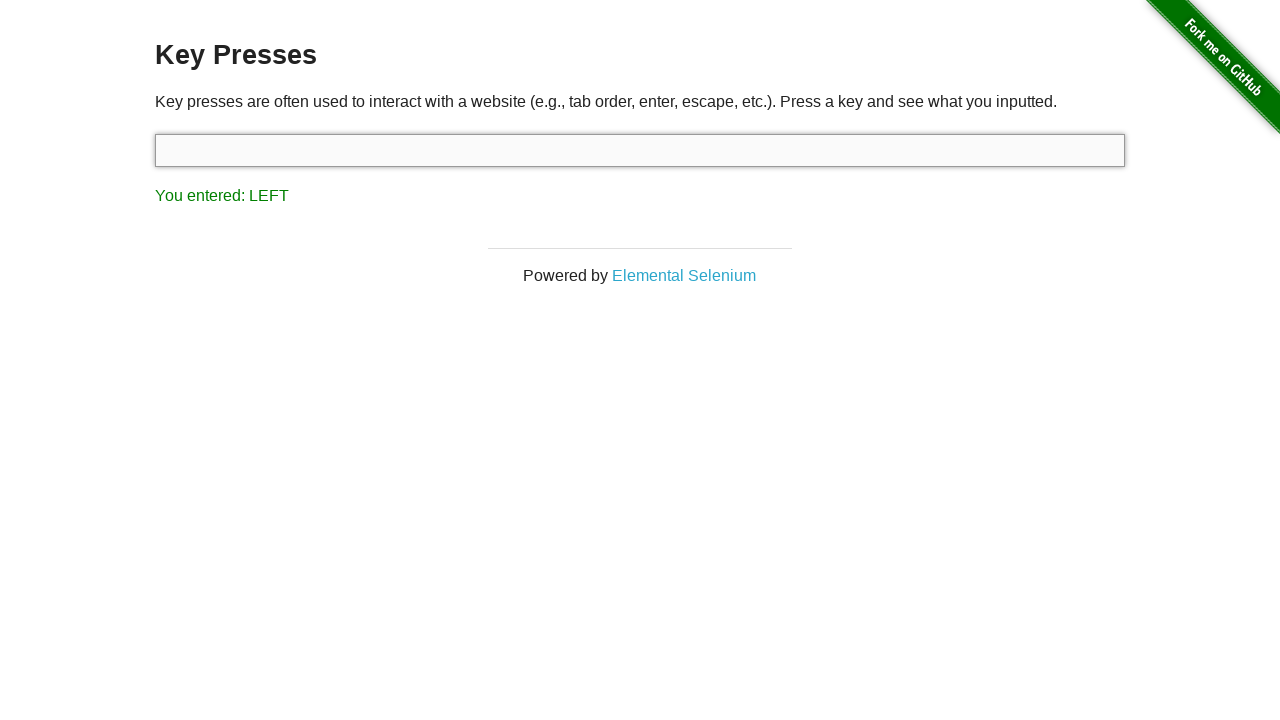

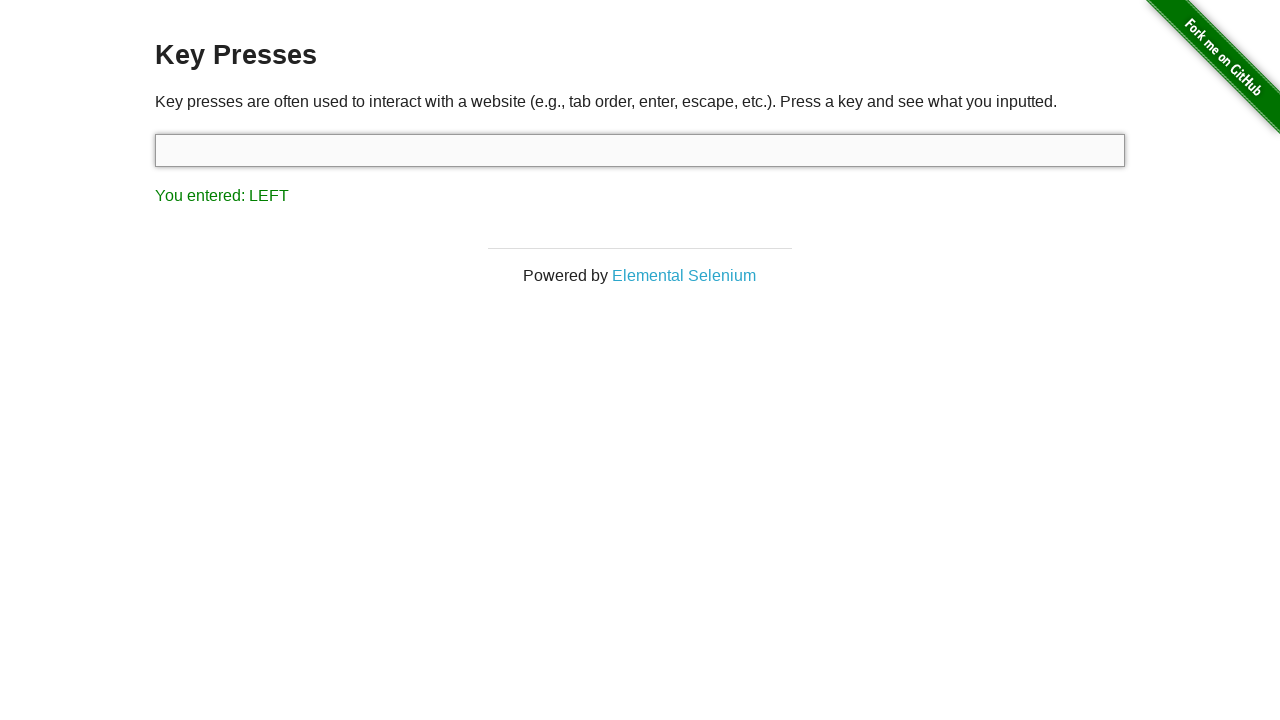